Tests sorting a data table with class attributes in ascending order by clicking the dues column header

Starting URL: http://the-internet.herokuapp.com/tables

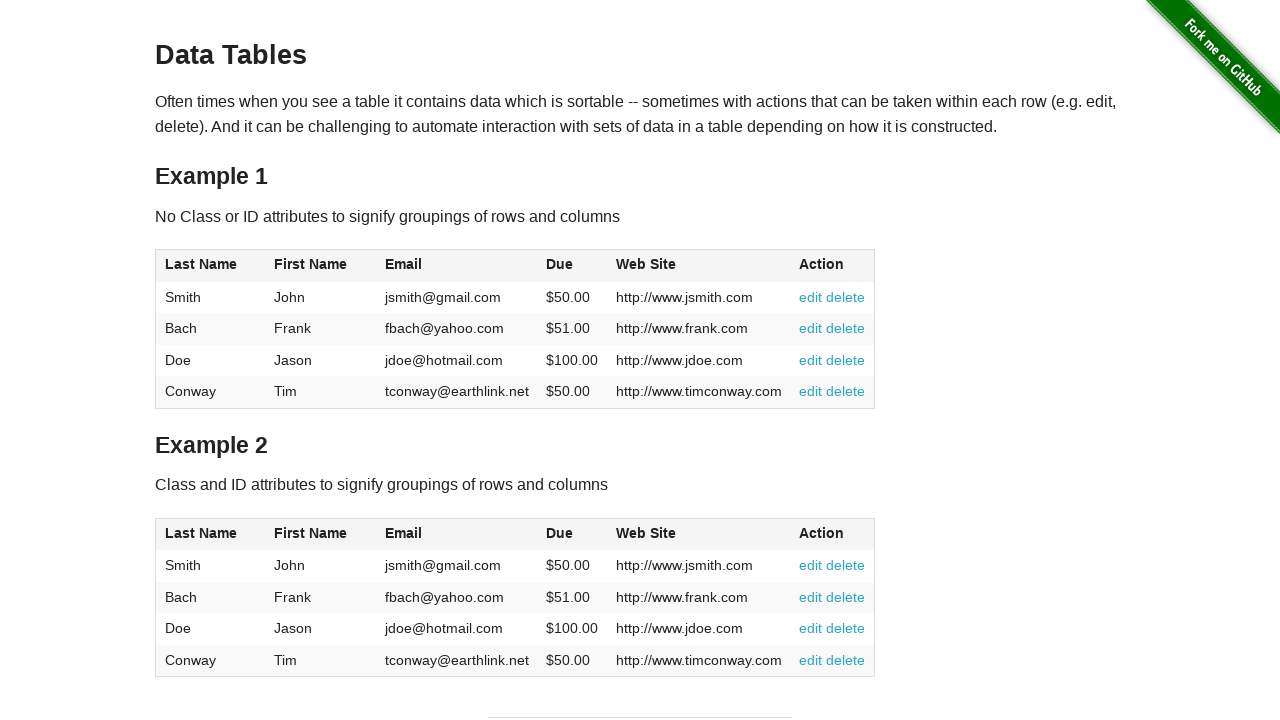

Navigated to the data tables page
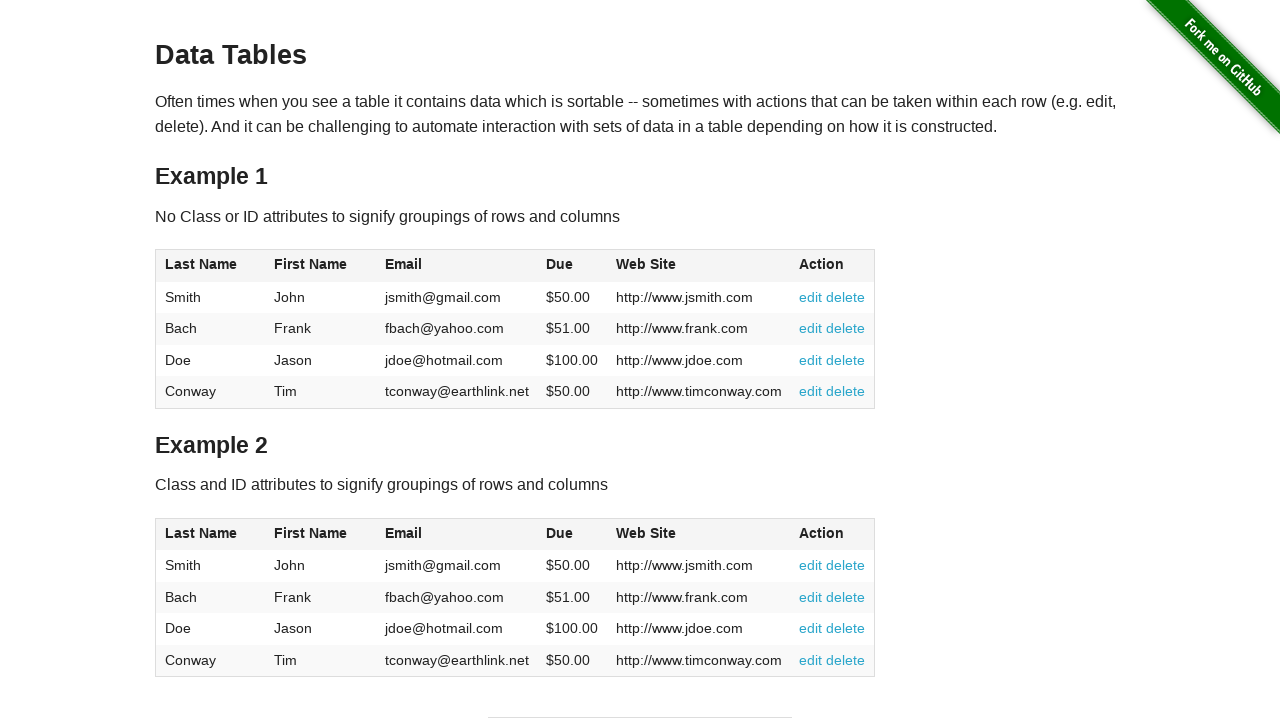

Clicked the dues column header to sort in ascending order at (560, 533) on #table2 thead .dues
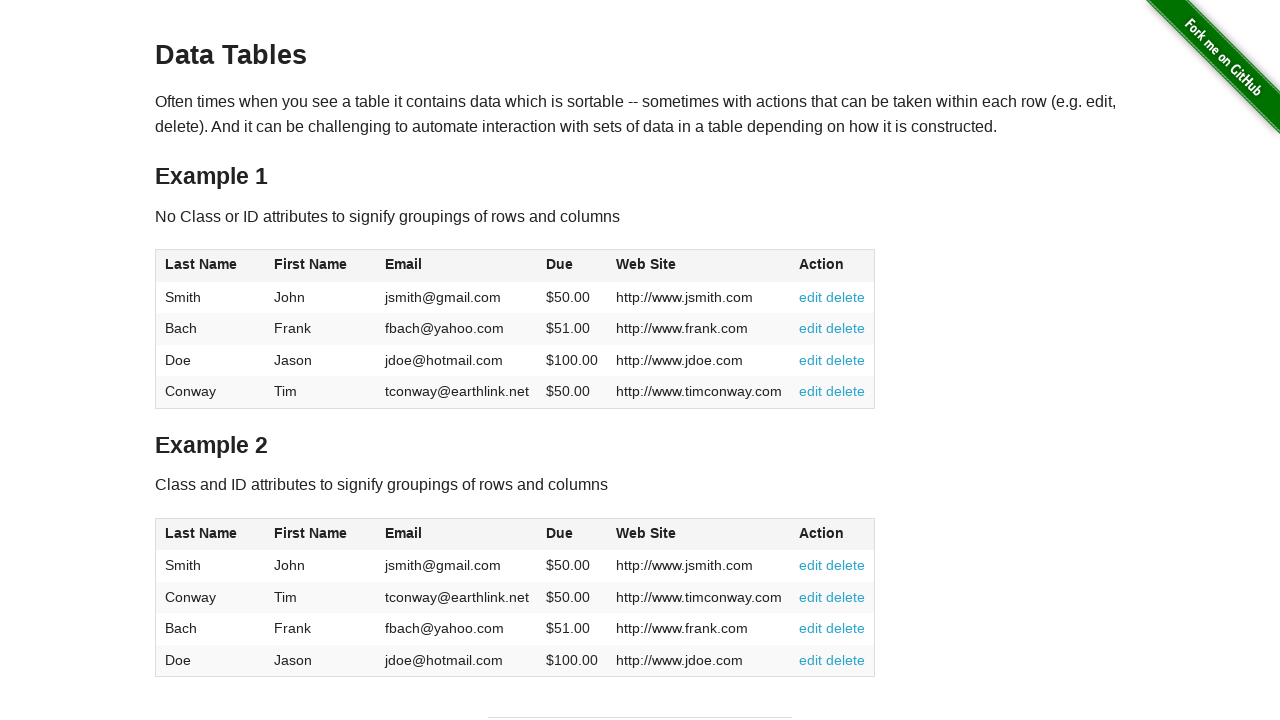

Table data loaded and sorted by dues in ascending order
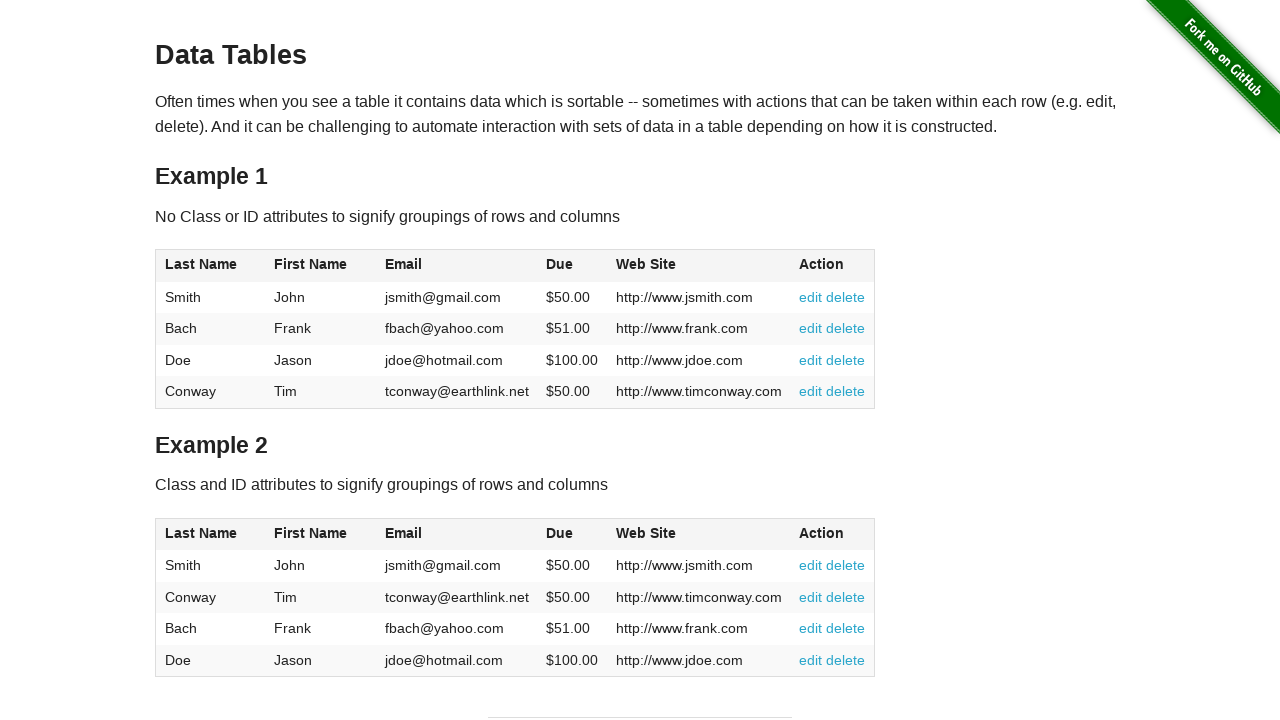

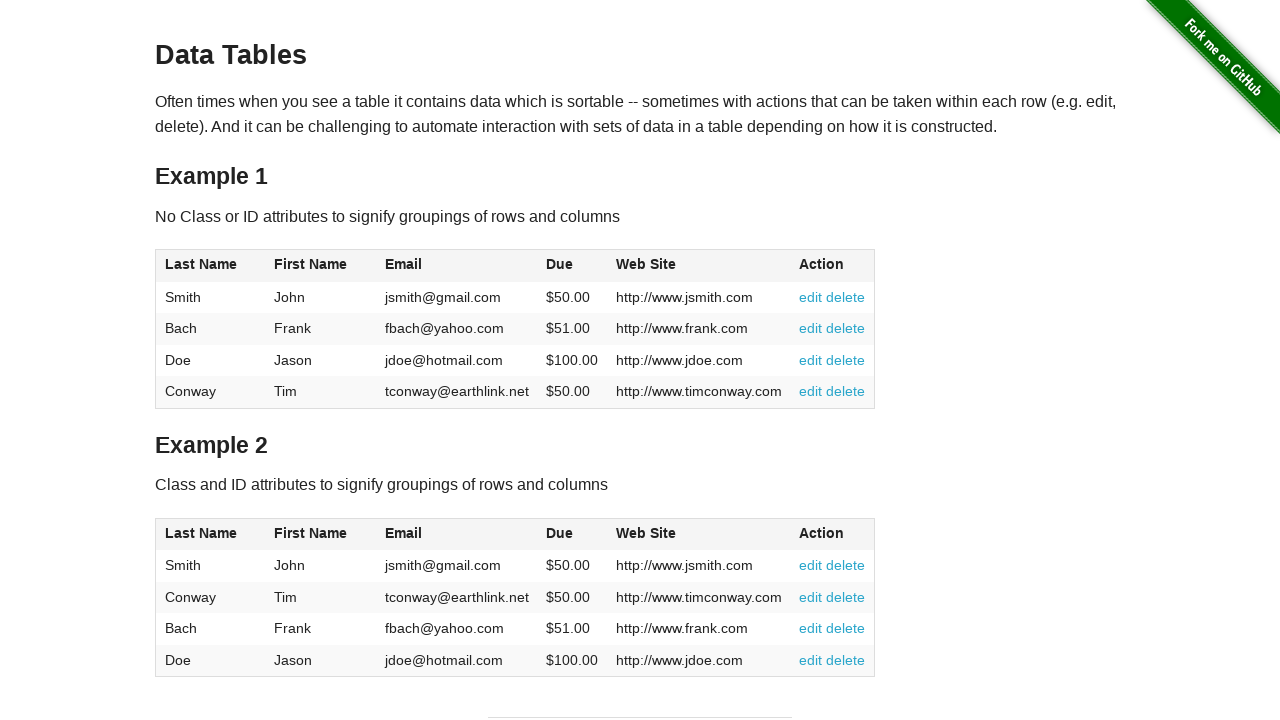